Tests slider interaction by dragging the range slider element to a new position using mouse actions

Starting URL: https://demoqa.com/slider

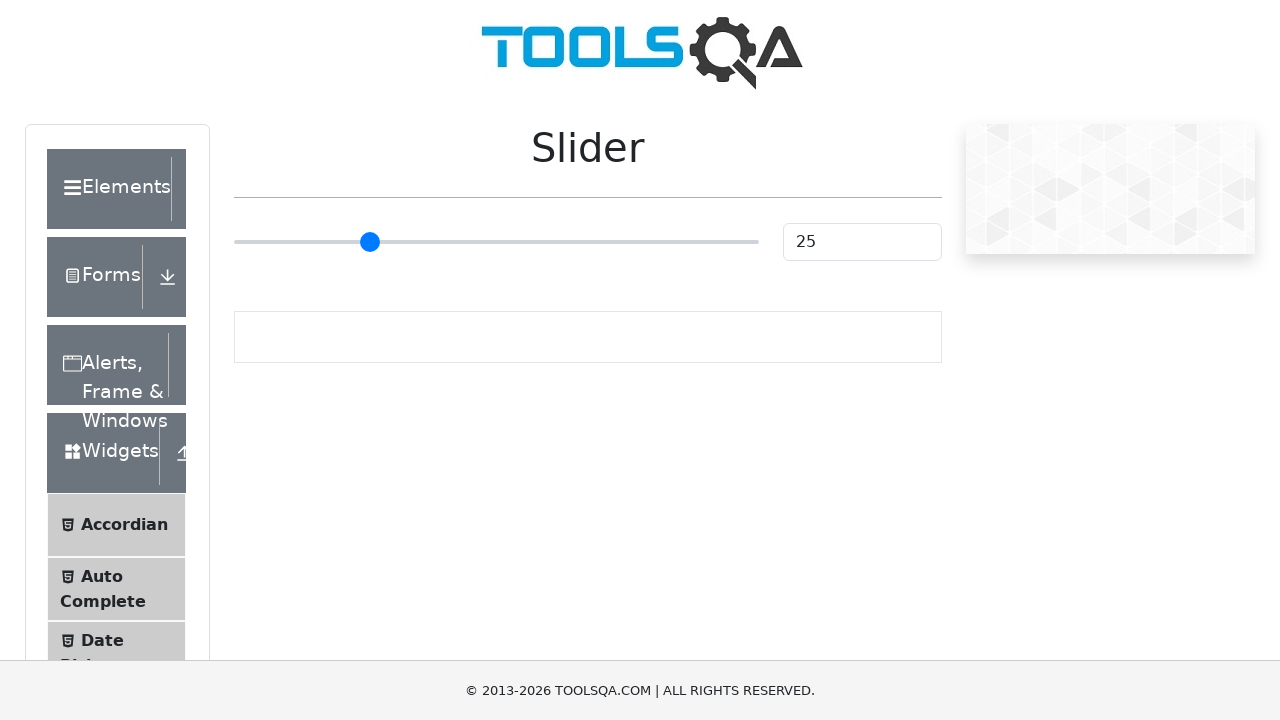

Located the range slider element
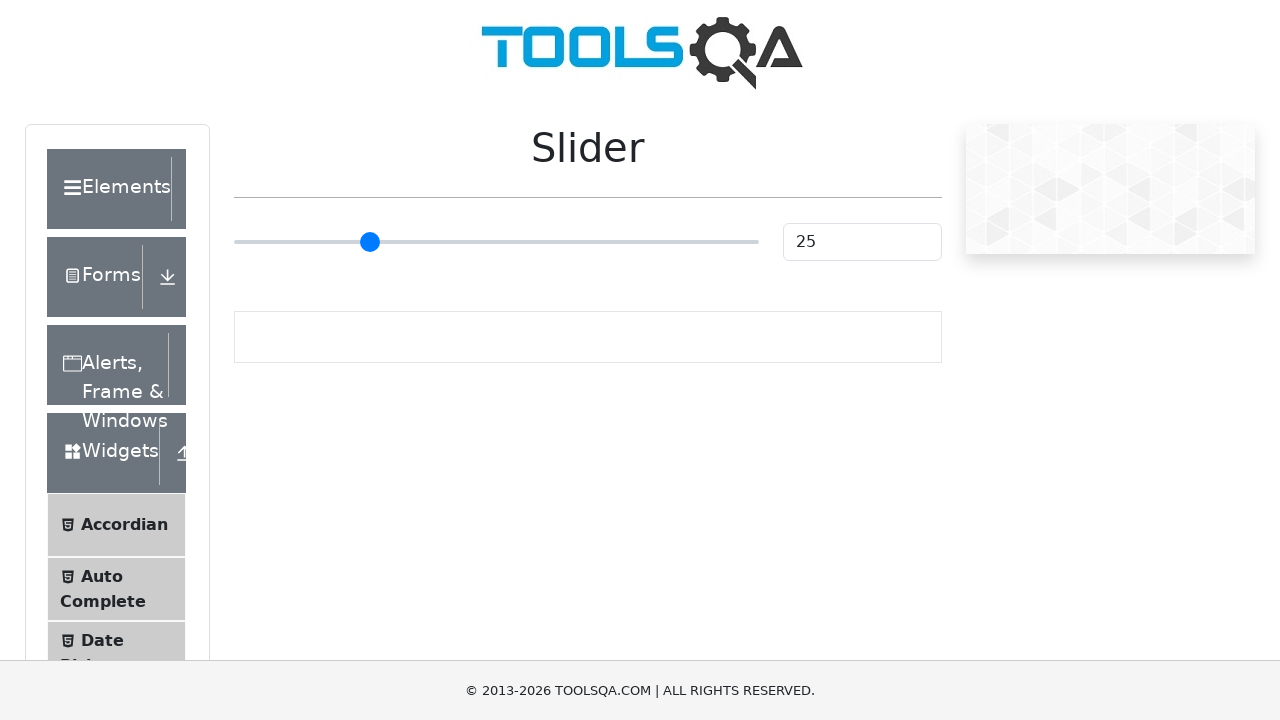

Waited for slider to become visible
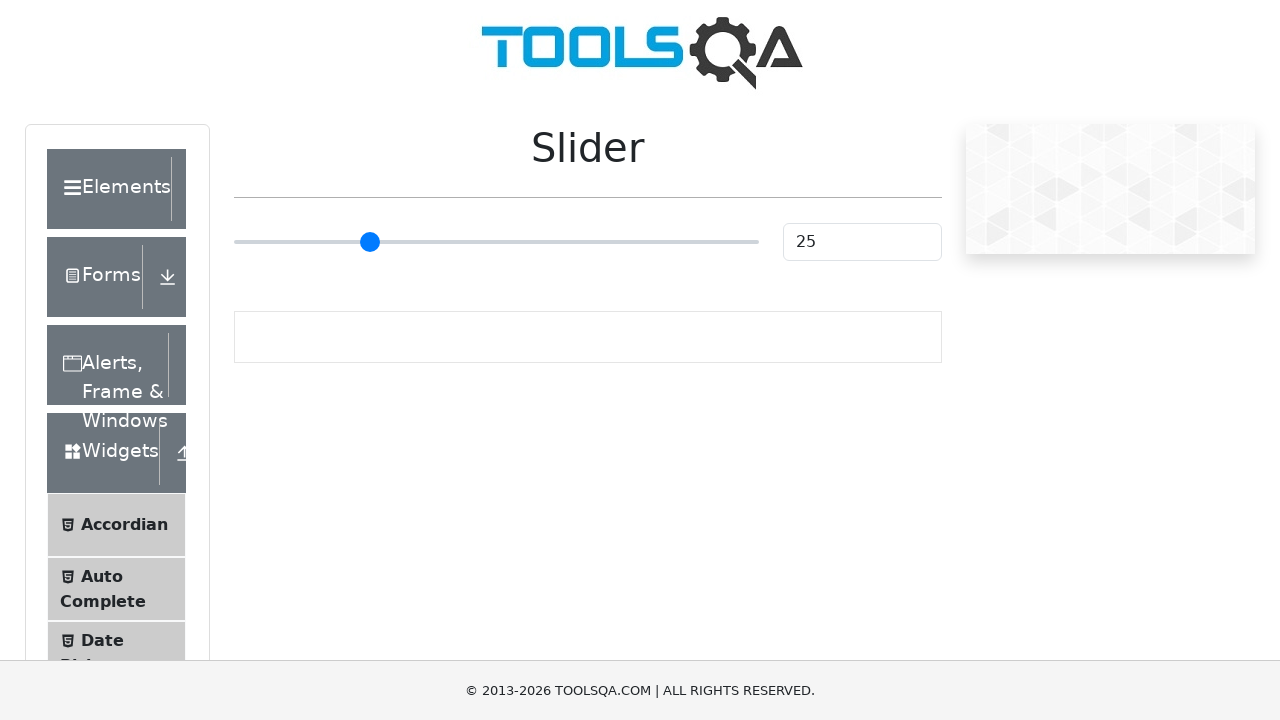

Retrieved slider's bounding box dimensions
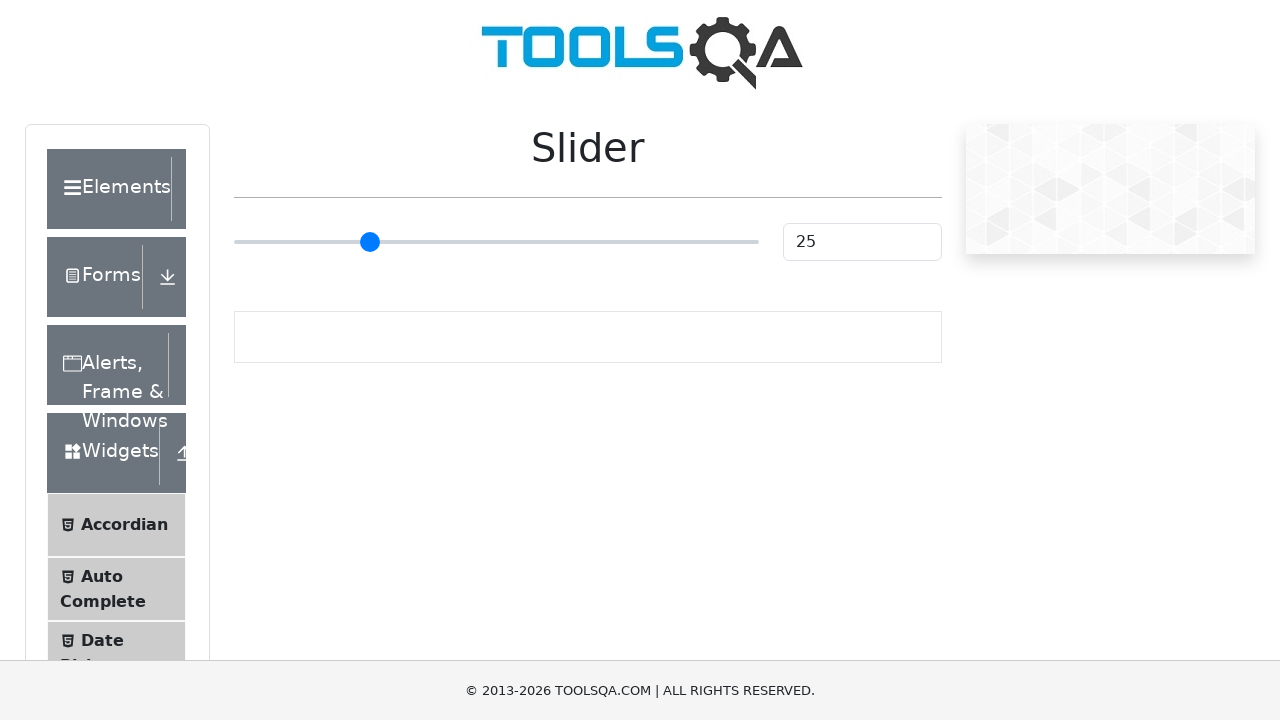

Dragged range slider 50 pixels to the right at (284, 242)
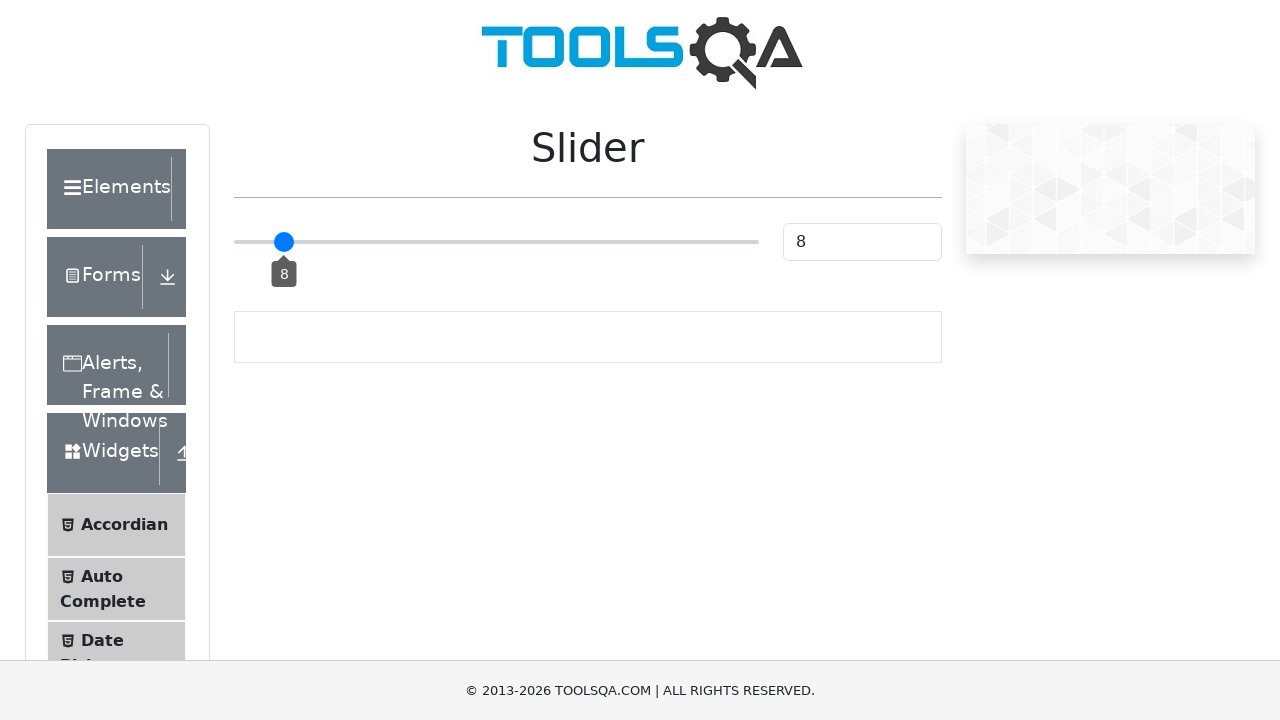

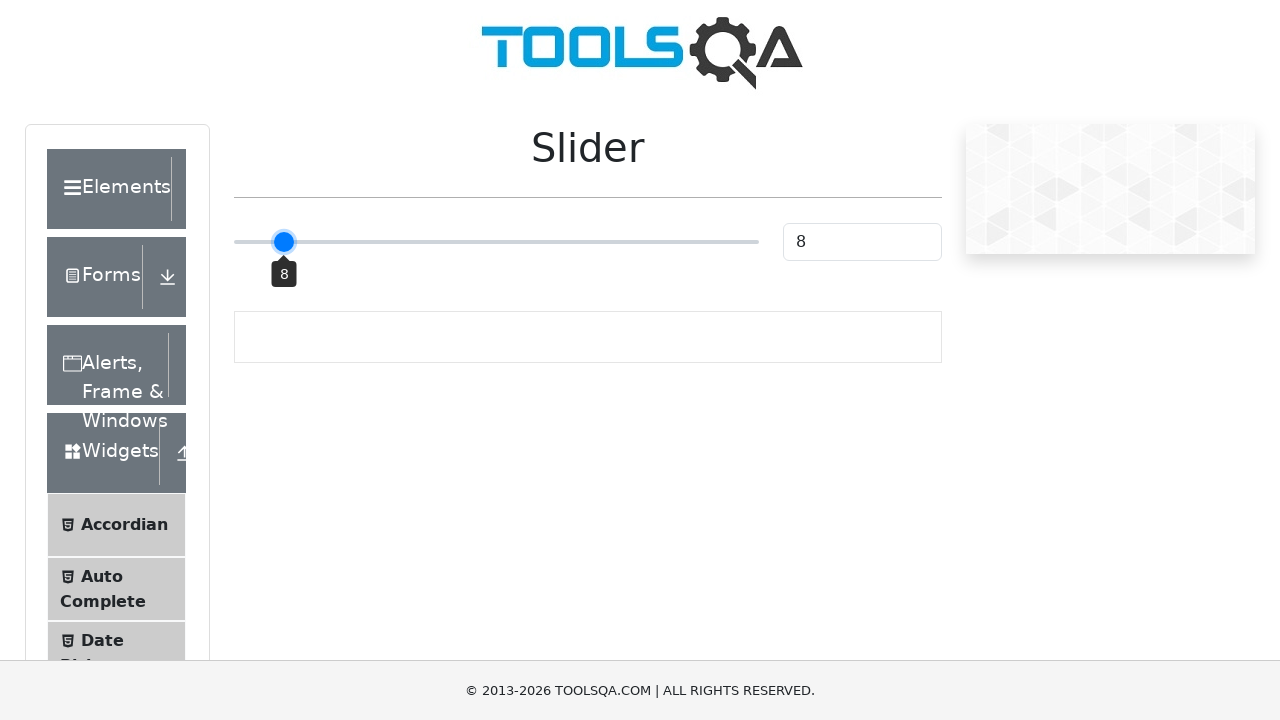